Tests dynamic properties page by waiting for a button to become visible after a delay

Starting URL: https://demoqa.com/dynamic-properties

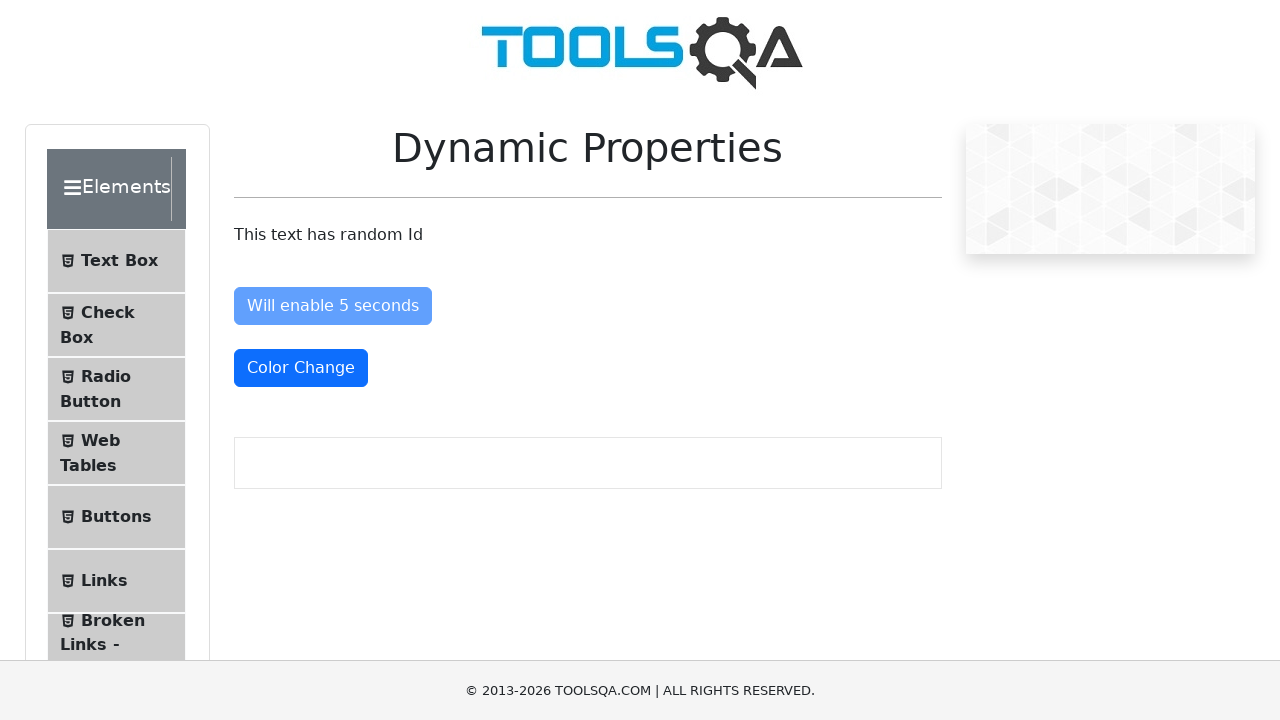

Waited for button with id 'visibleAfter' to become visible (timeout: 15000ms)
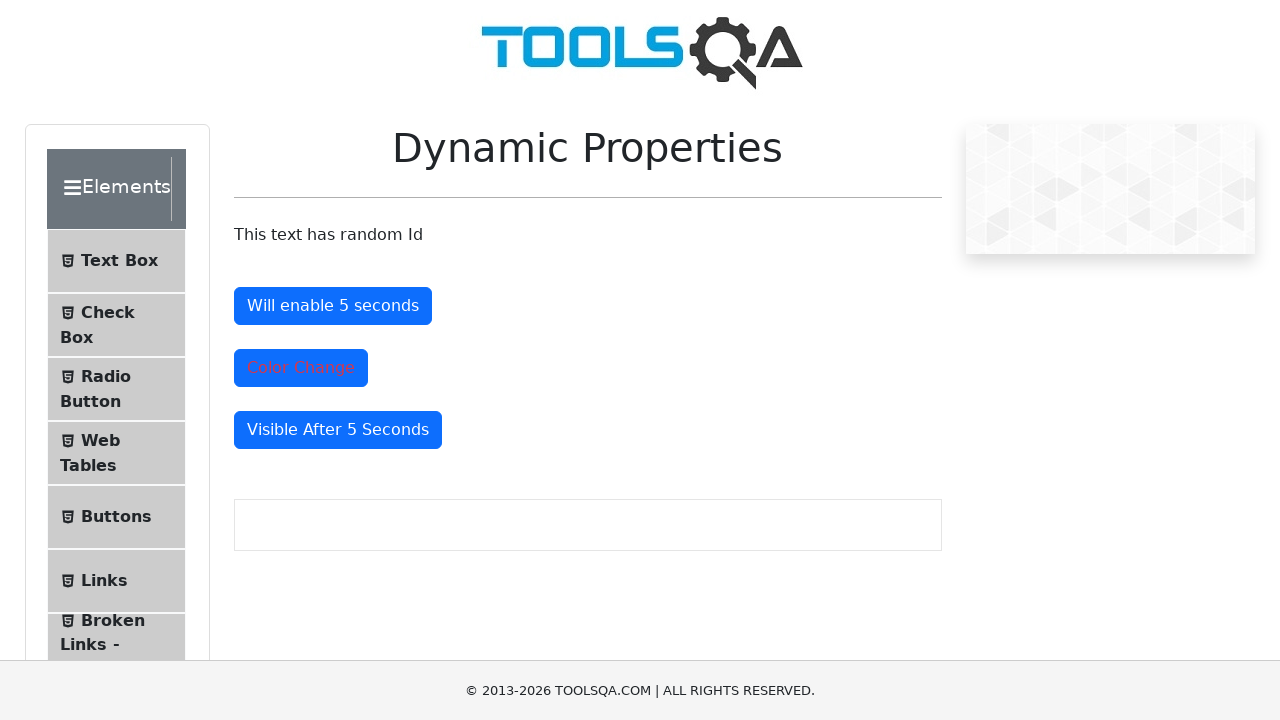

Verified that the button is visible
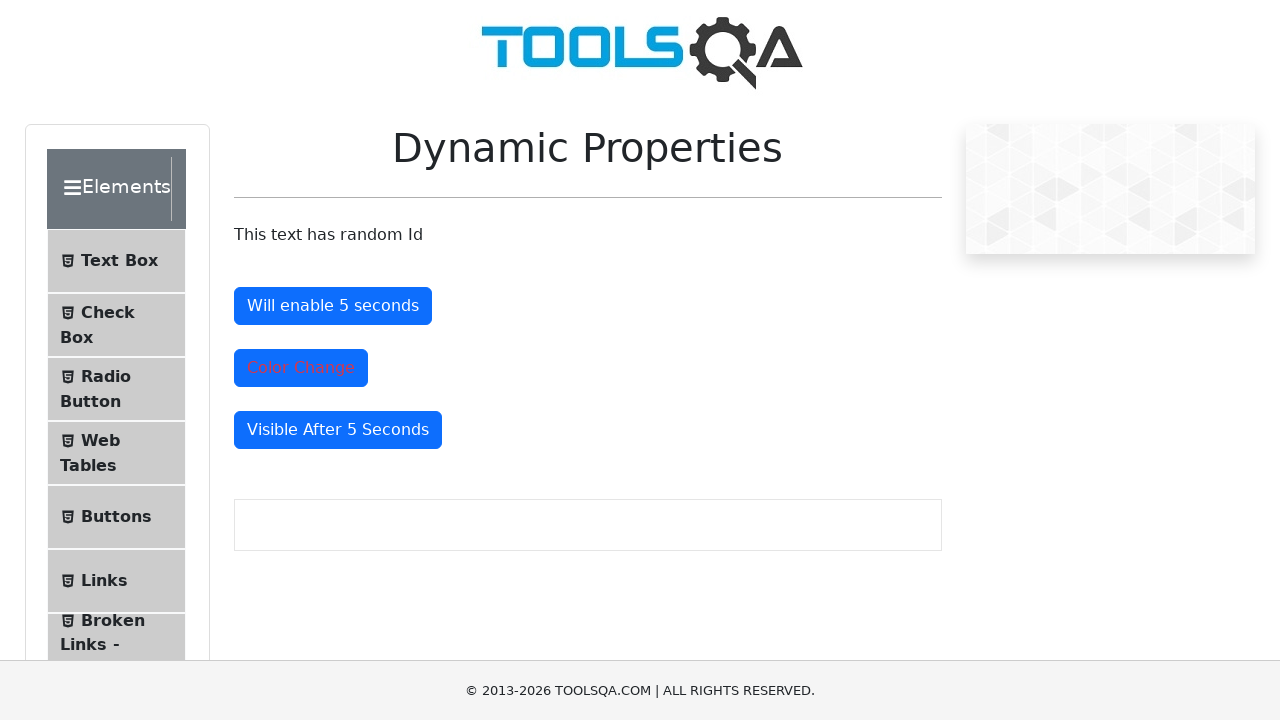

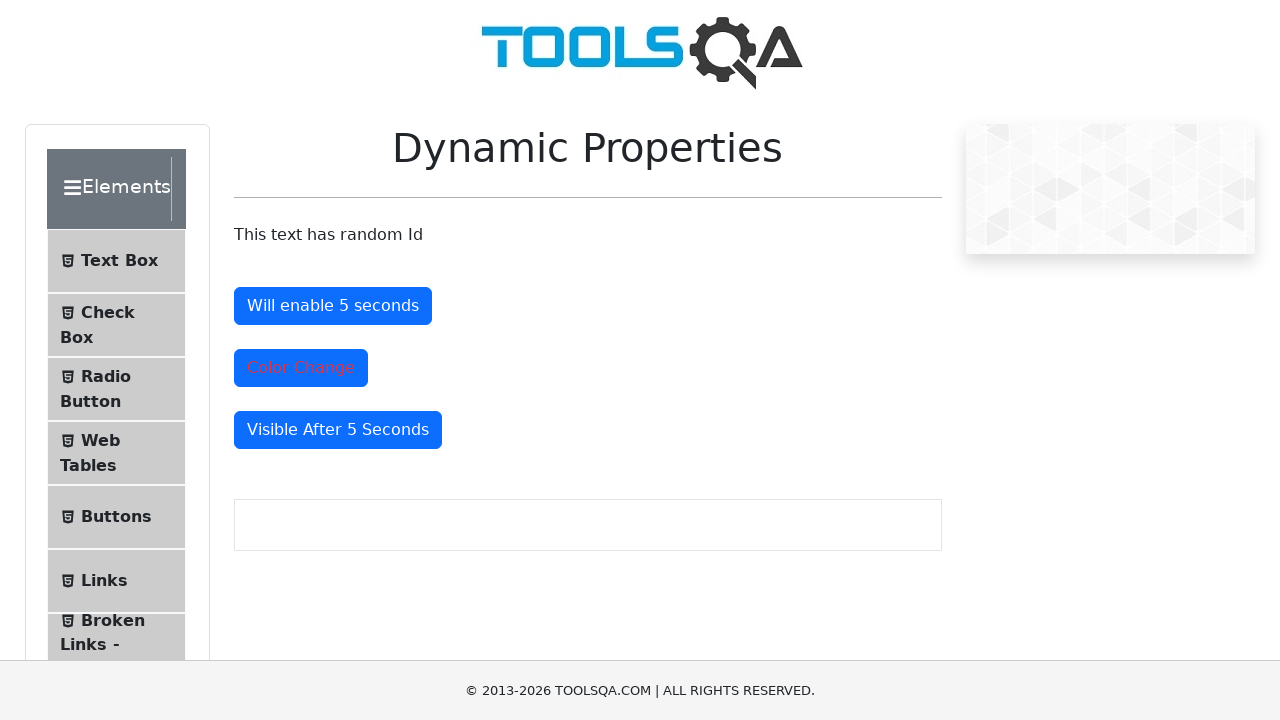